Tests JavaScript prompt dialog by clicking the prompt button and canceling it, then verifying the result shows "null"

Starting URL: https://the-internet.herokuapp.com/javascript_alerts

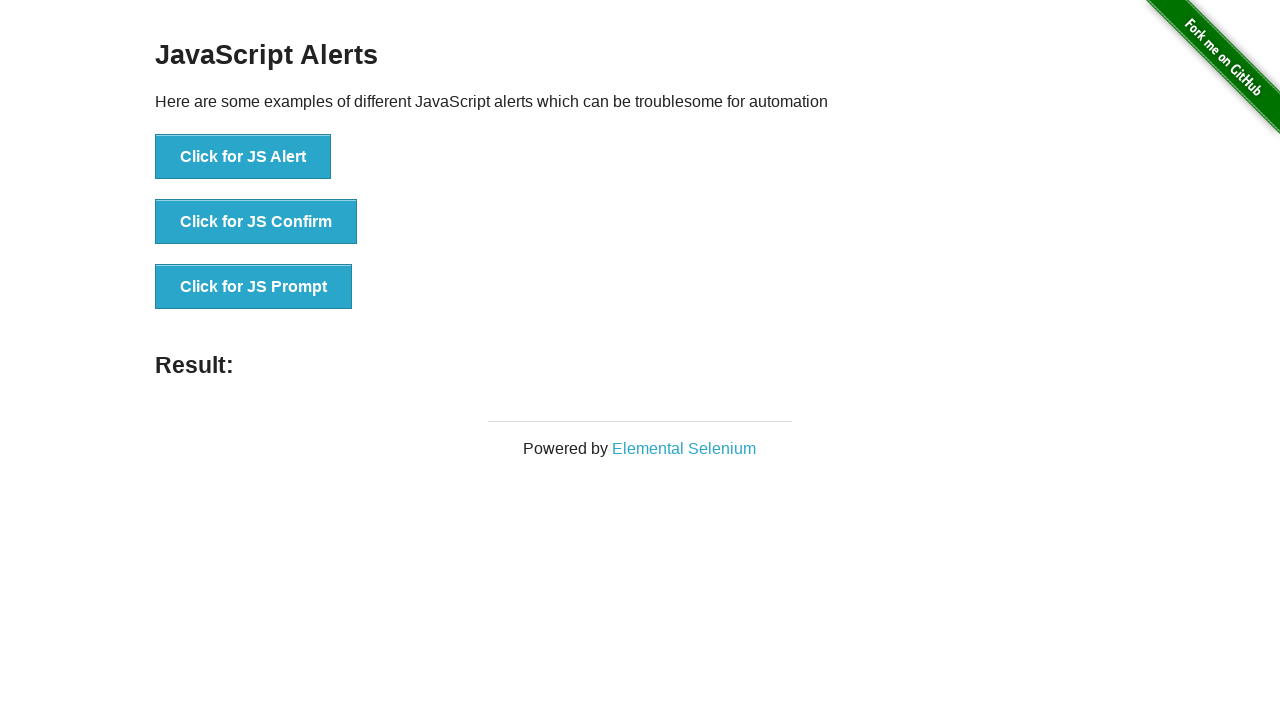

Set up dialog handler to dismiss the prompt
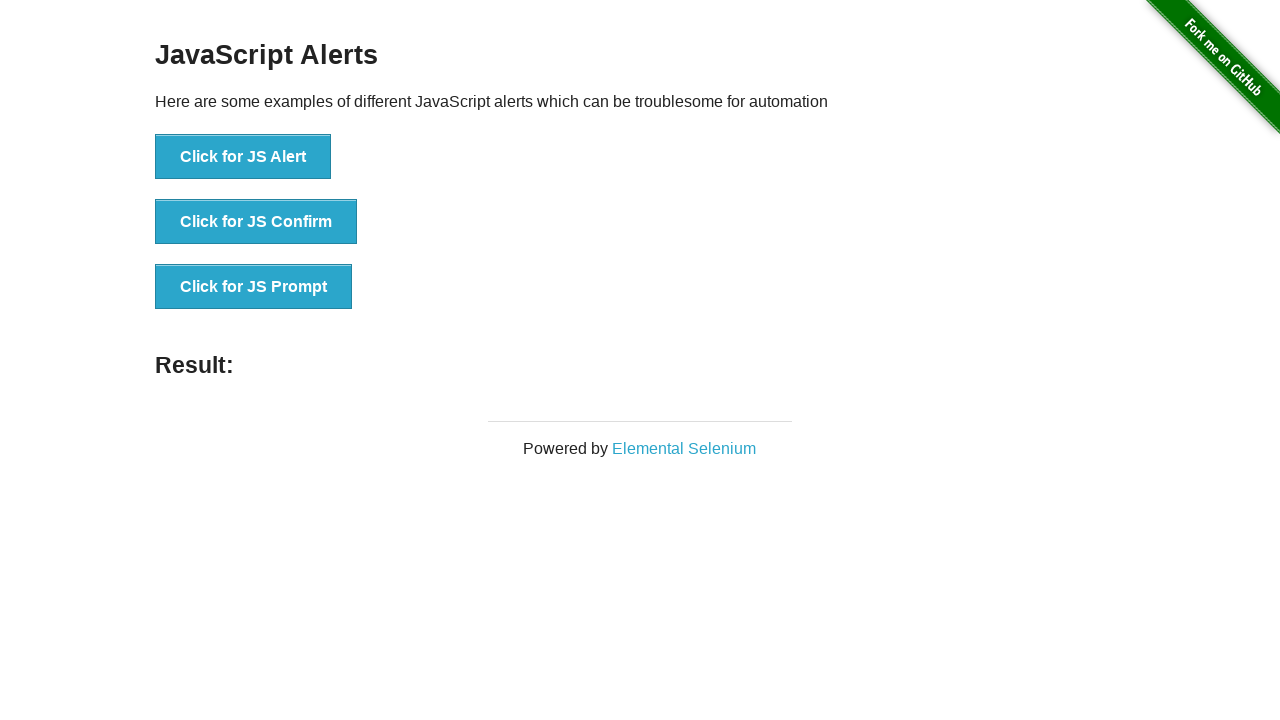

Clicked the JS Prompt button at (254, 287) on button:has-text('Click for JS Prompt')
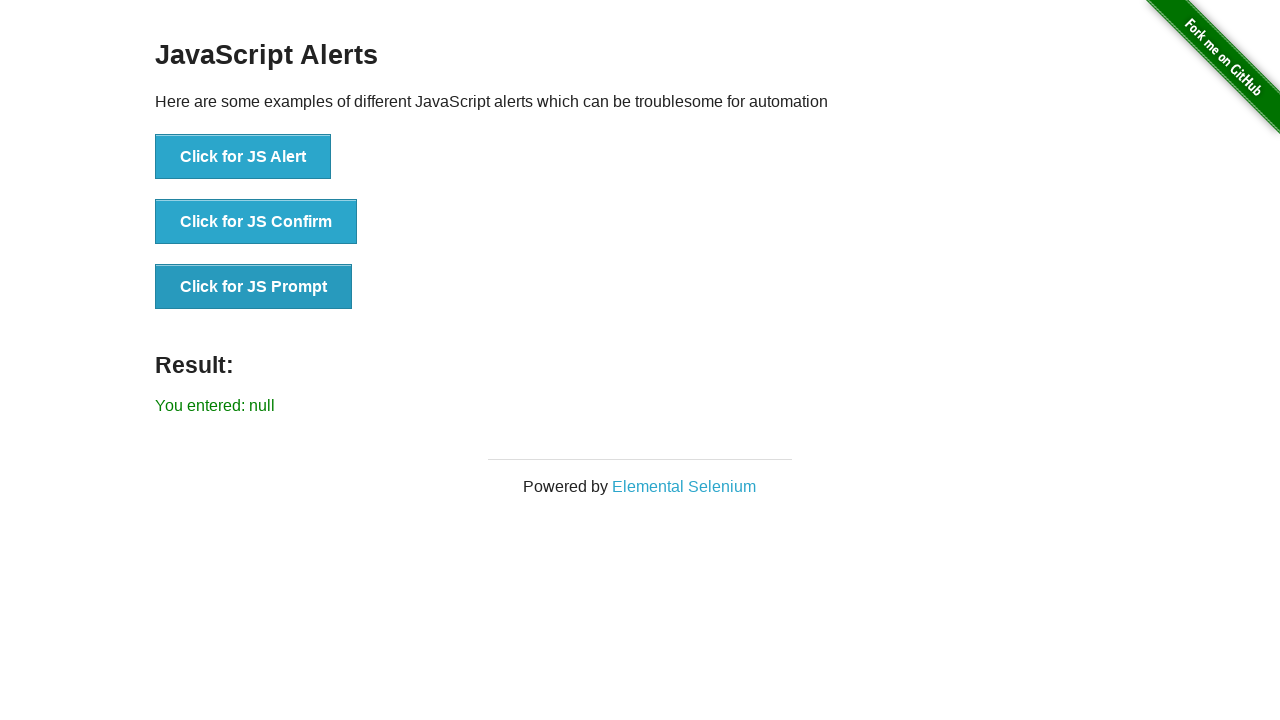

Verified result text shows 'You entered: null' after canceling prompt
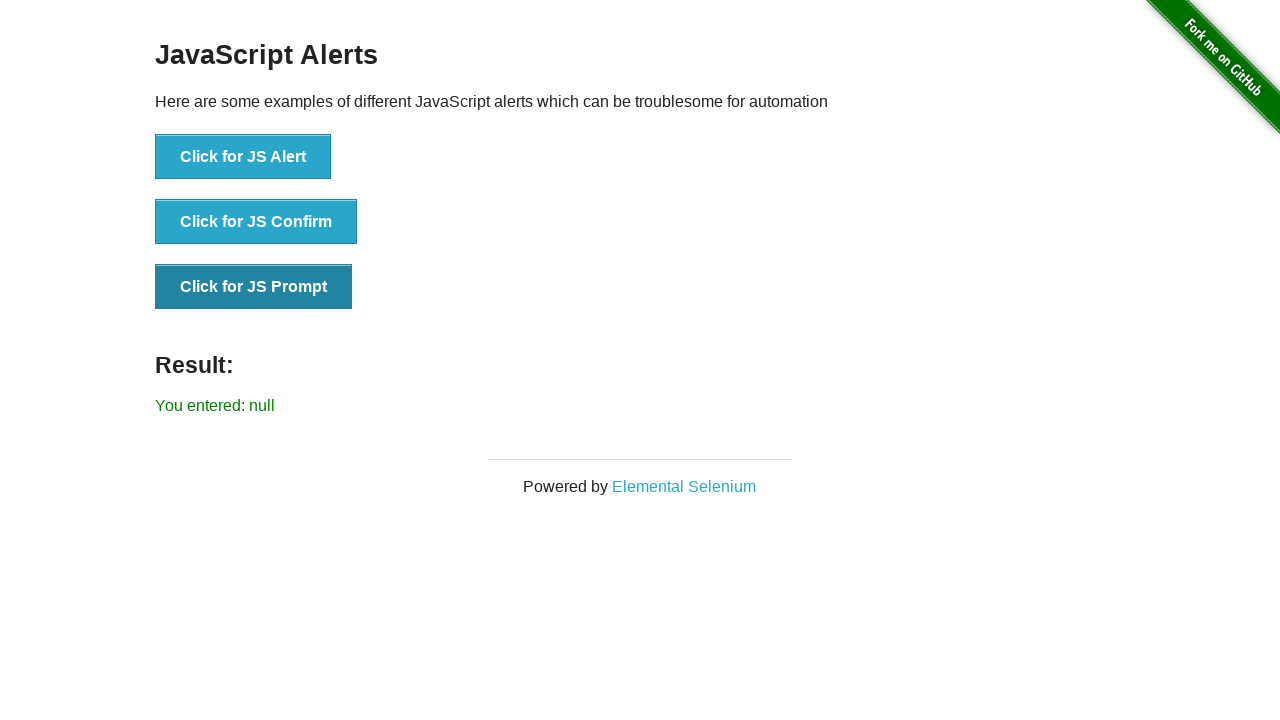

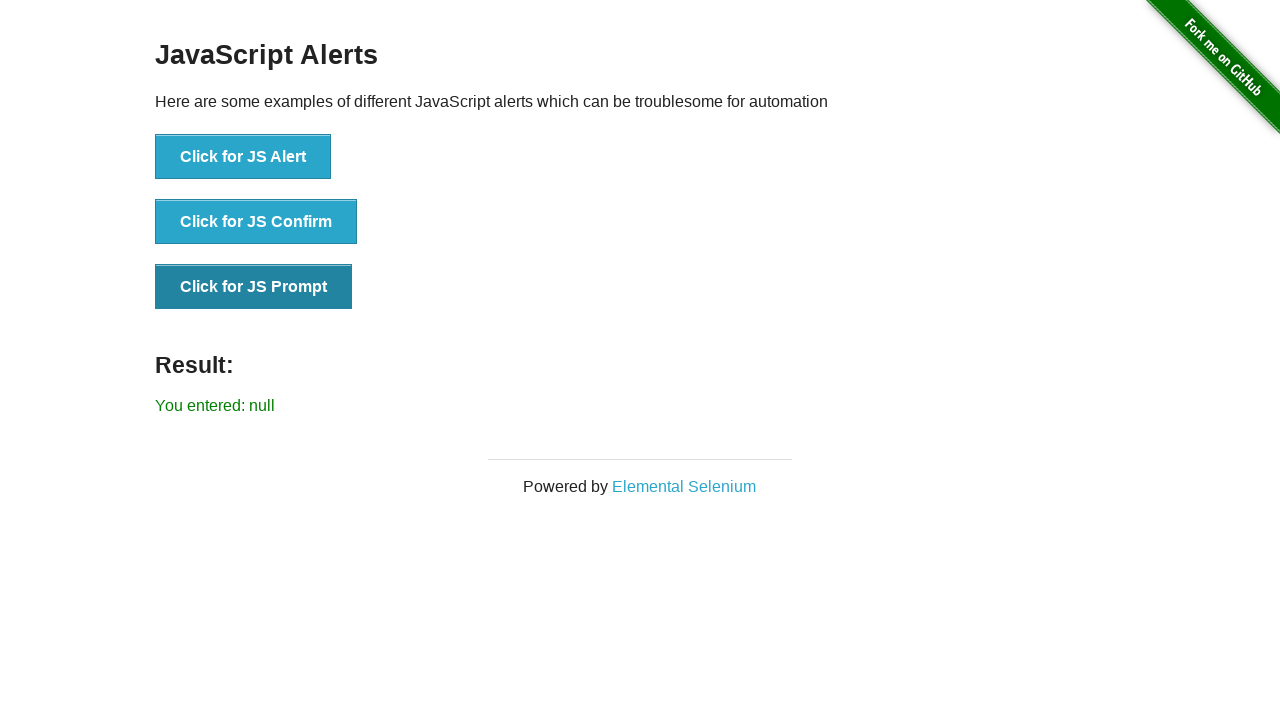